Tests adding multiple products to a shopping cart on a product page, using different click actions (single click and double click) for different products.

Starting URL: https://material.playwrightvn.com/

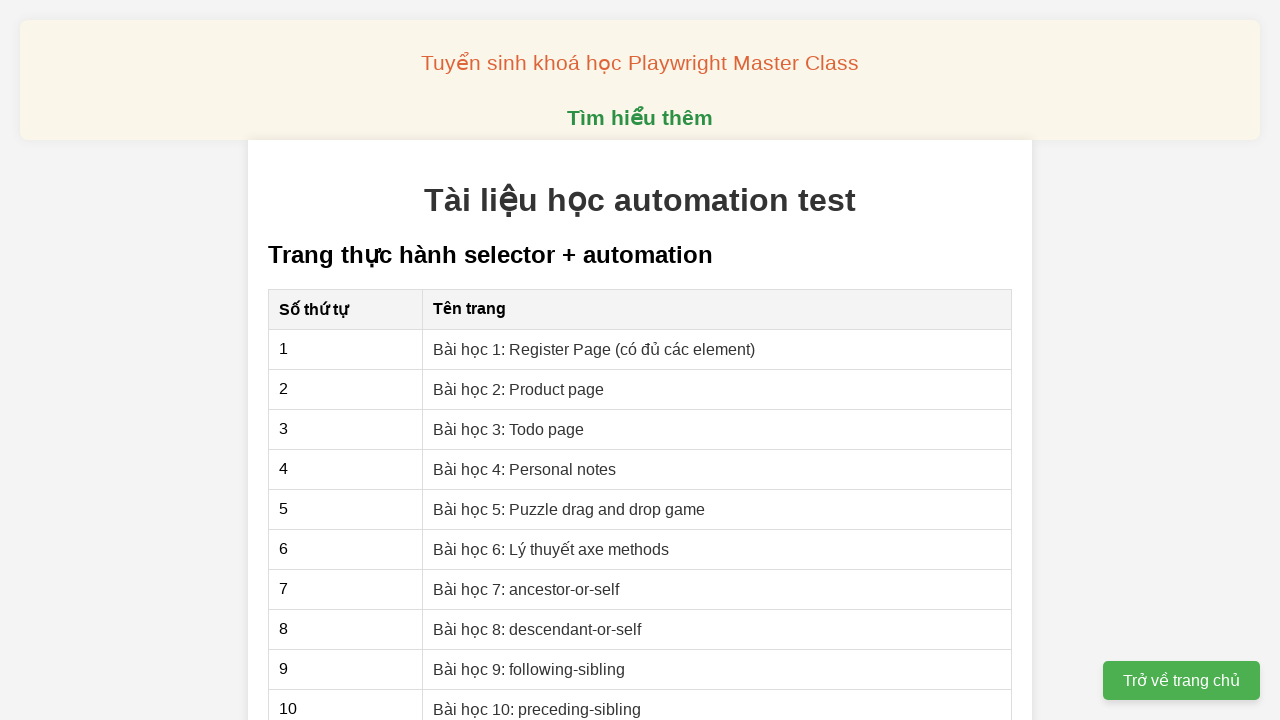

Clicked on 'Bài học 2: Product page' link at (519, 389) on xpath=//a[text()='Bài học 2: Product page']
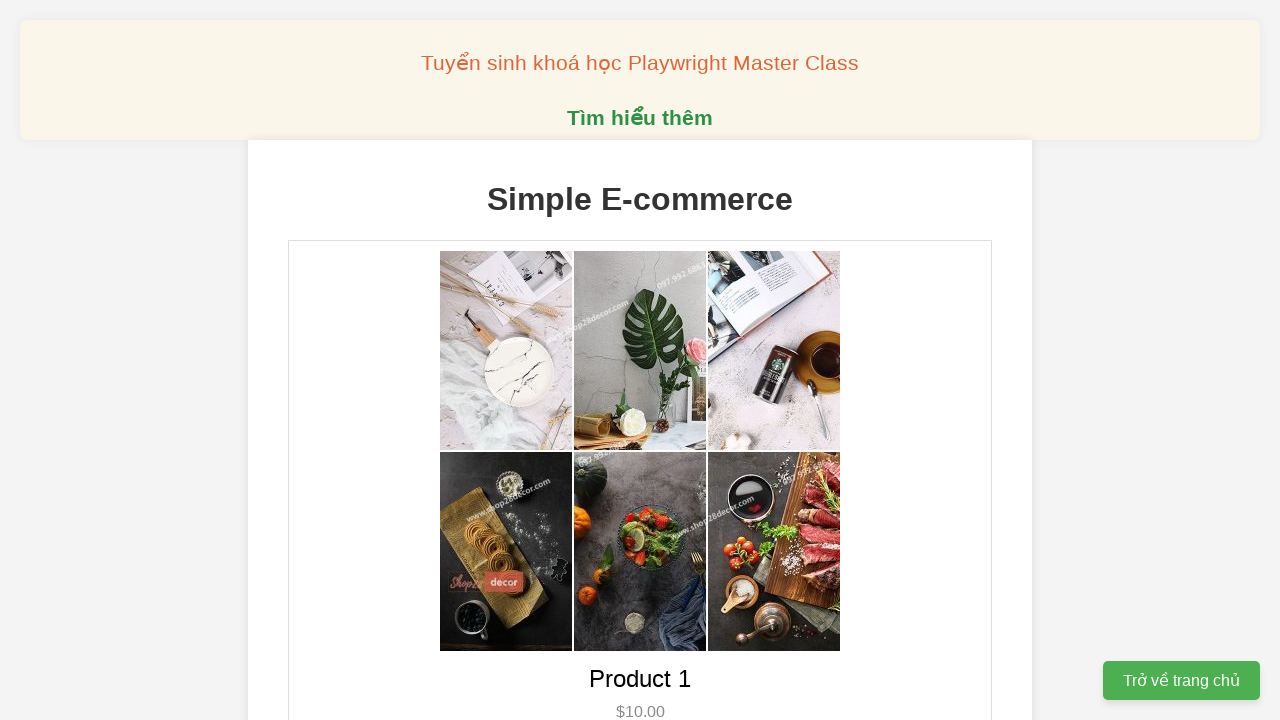

Double-clicked add to cart button for product 1 at (640, 360) on xpath=//button[@data-product-id='1']
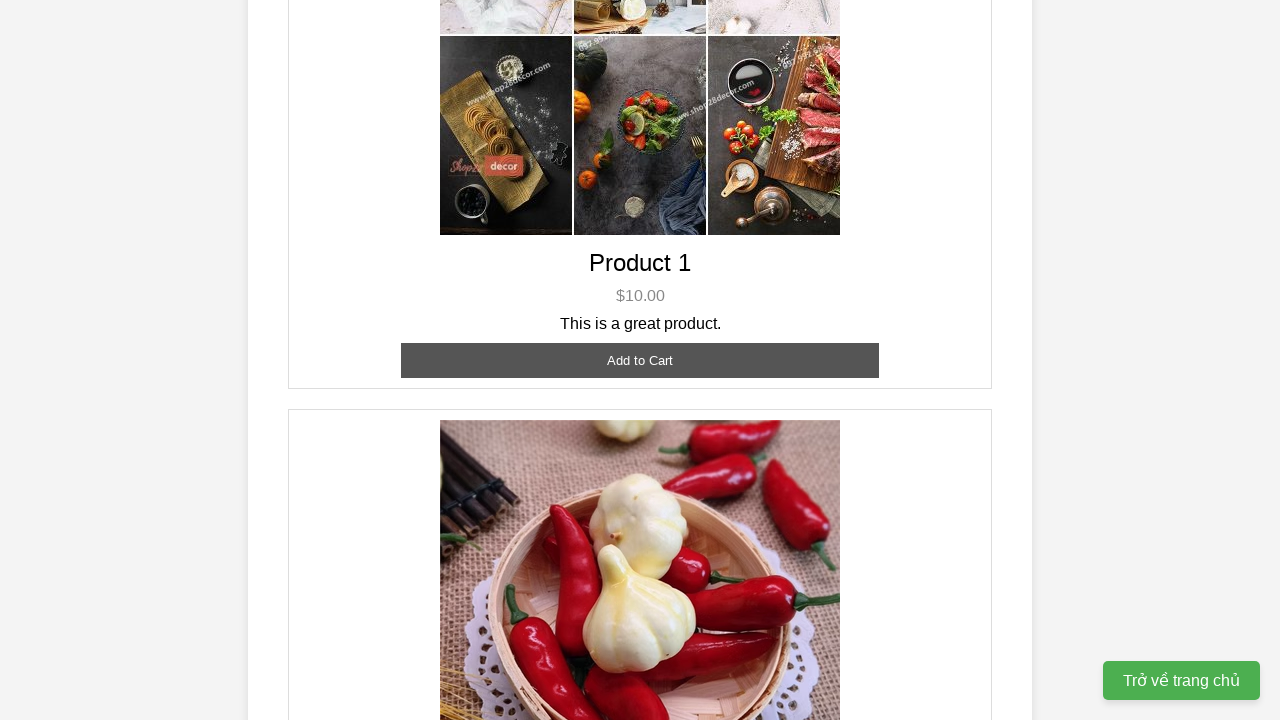

Double-clicked add to cart button for product 2 at (640, 360) on xpath=//button[@data-product-id='2']
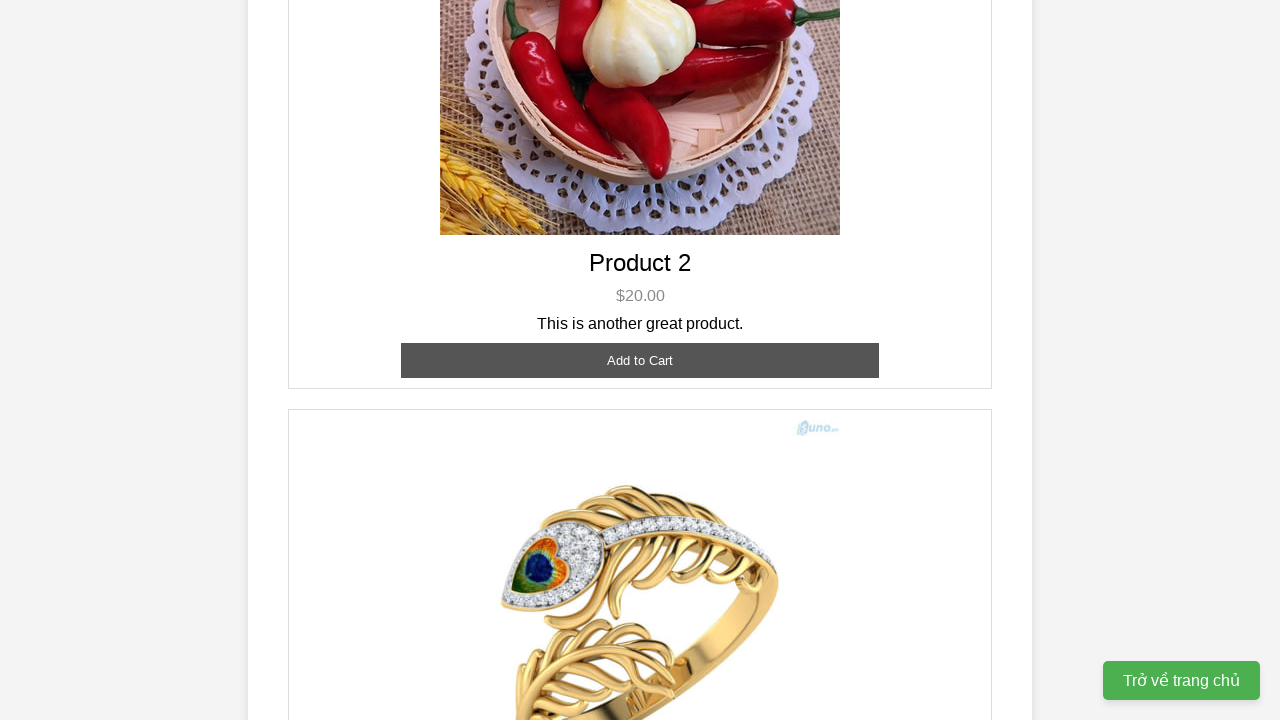

Single-clicked add to cart button for product 2 at (640, 360) on xpath=//button[@data-product-id='2']
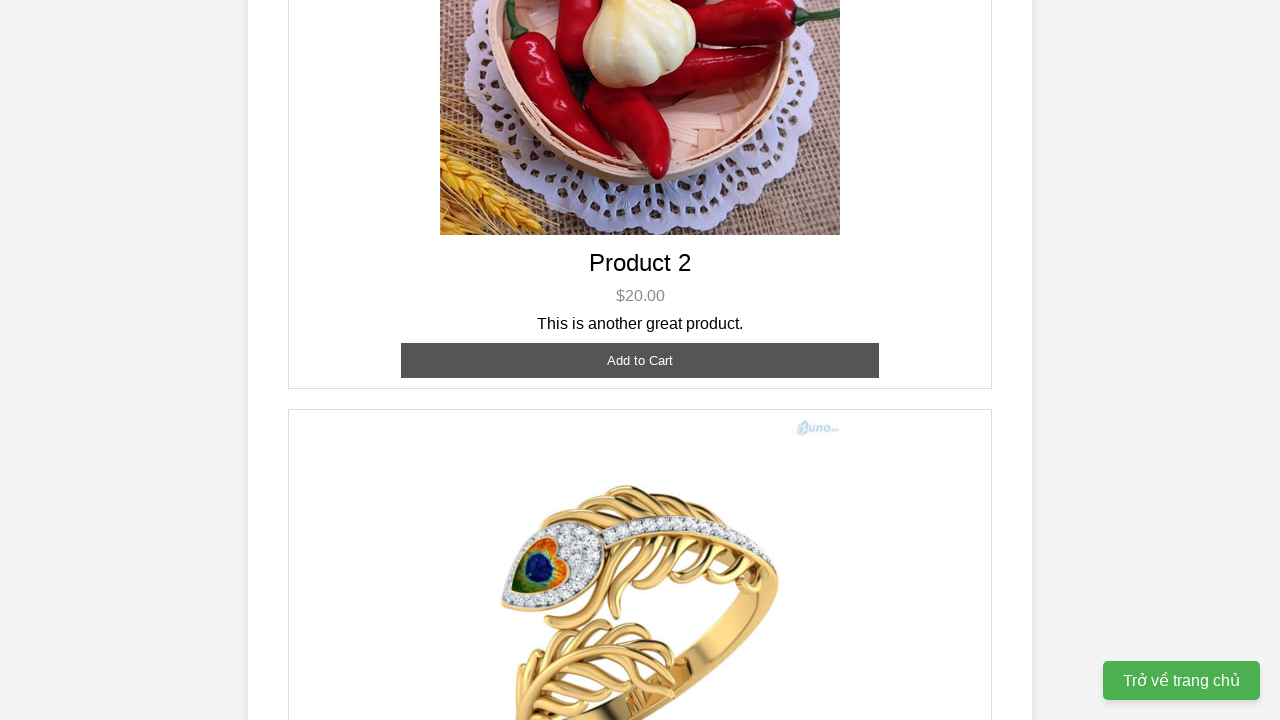

Single-clicked add to cart button for product 3 at (640, 388) on xpath=//button[@data-product-id='3']
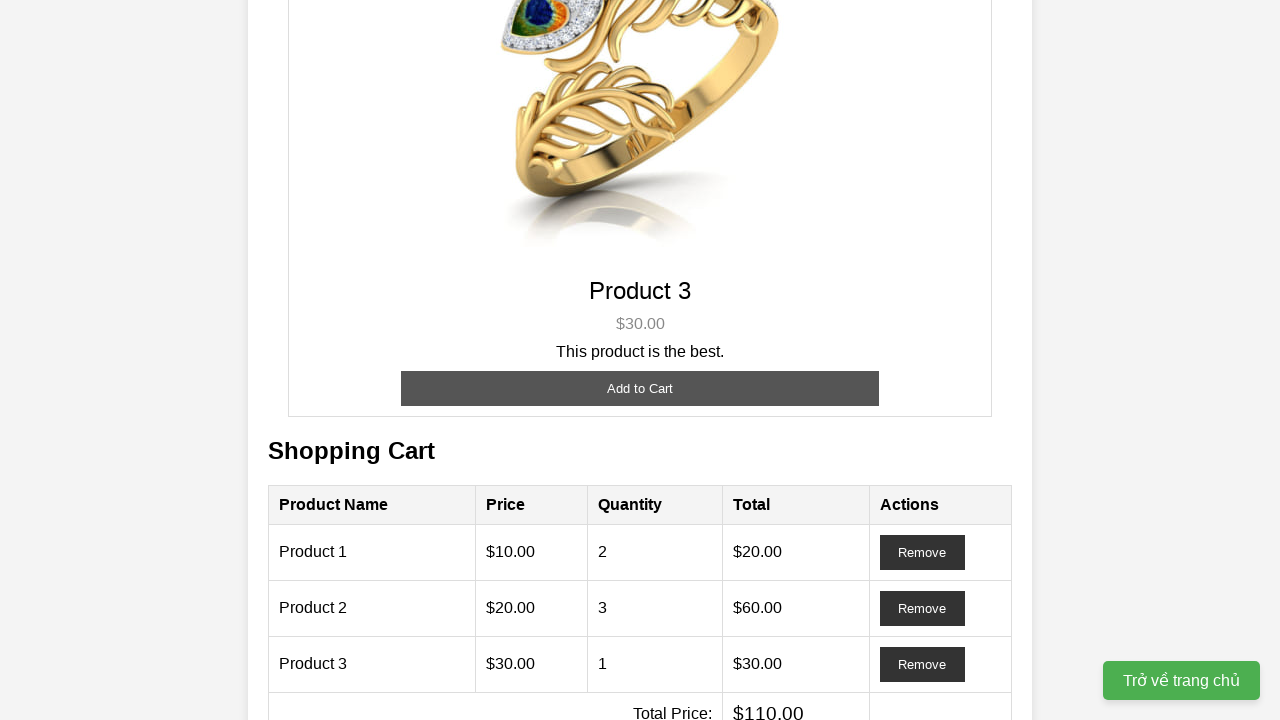

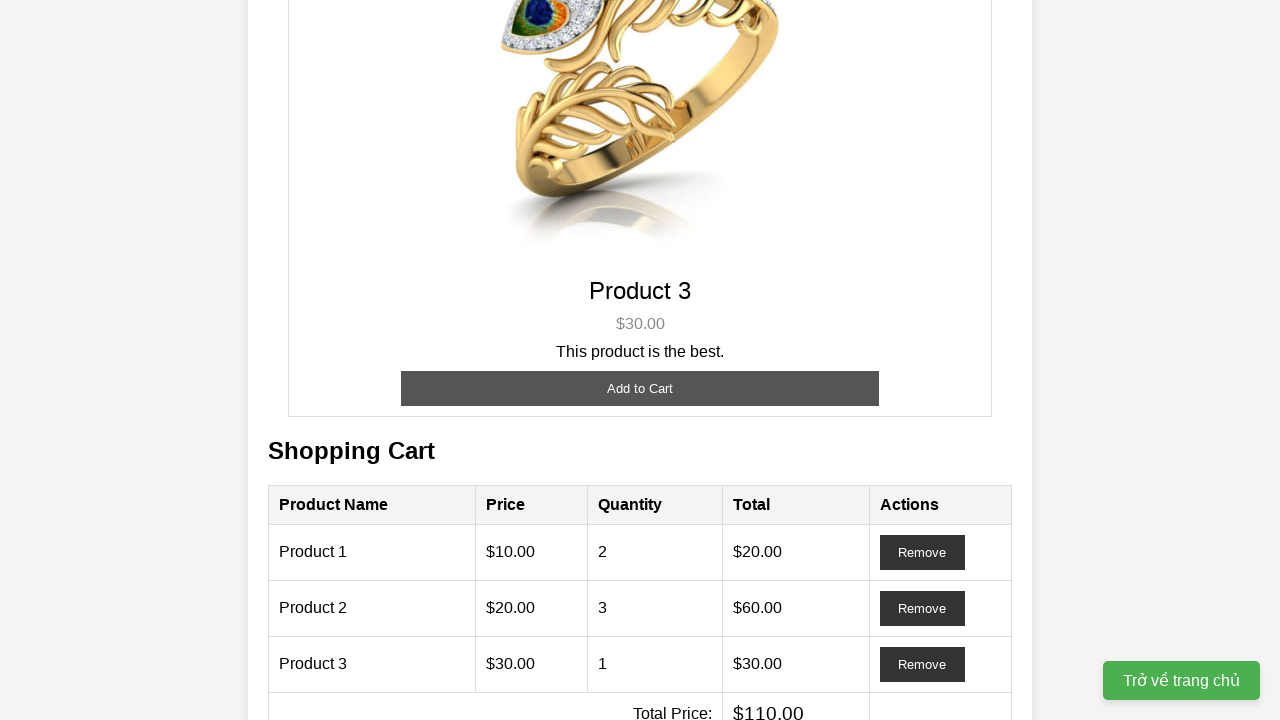